Tests train ticket search functionality on China's 12306 railway booking site by filling in departure station, arrival station, time range, and verifying search results load.

Starting URL: https://kyfw.12306.cn/otn/leftTicket/init

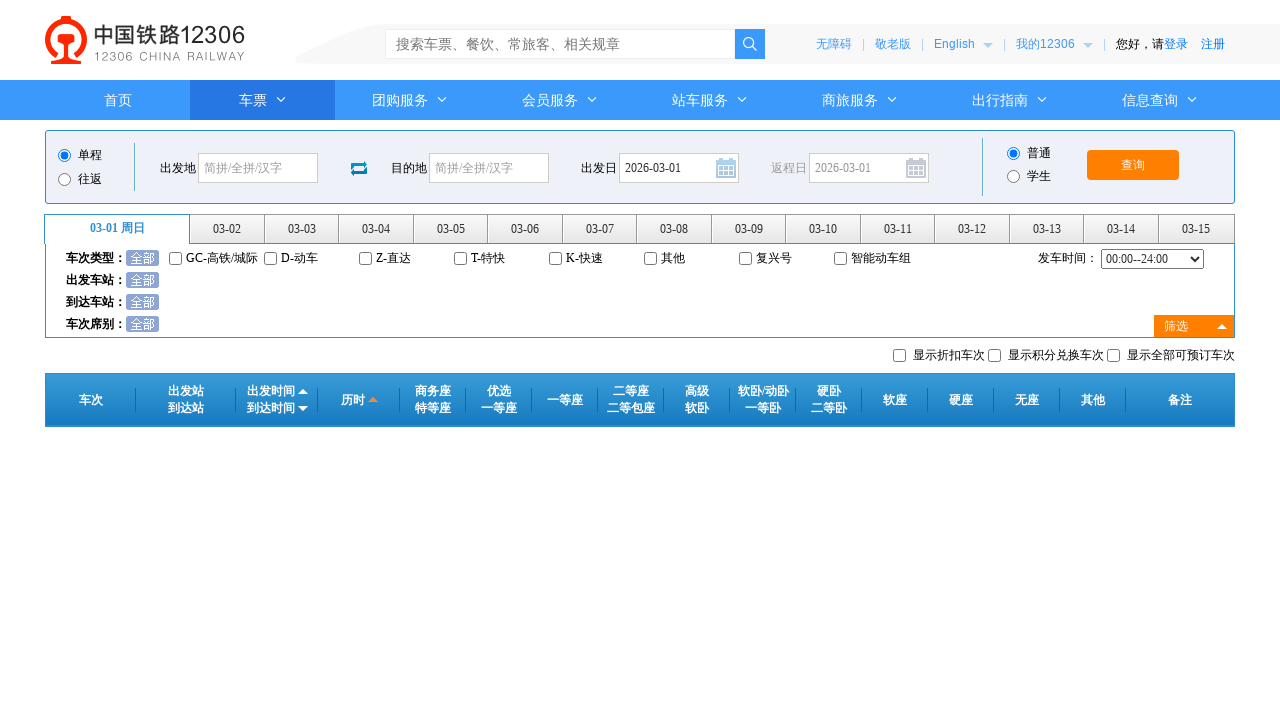

Clicked departure station field at (258, 168) on #fromStationText
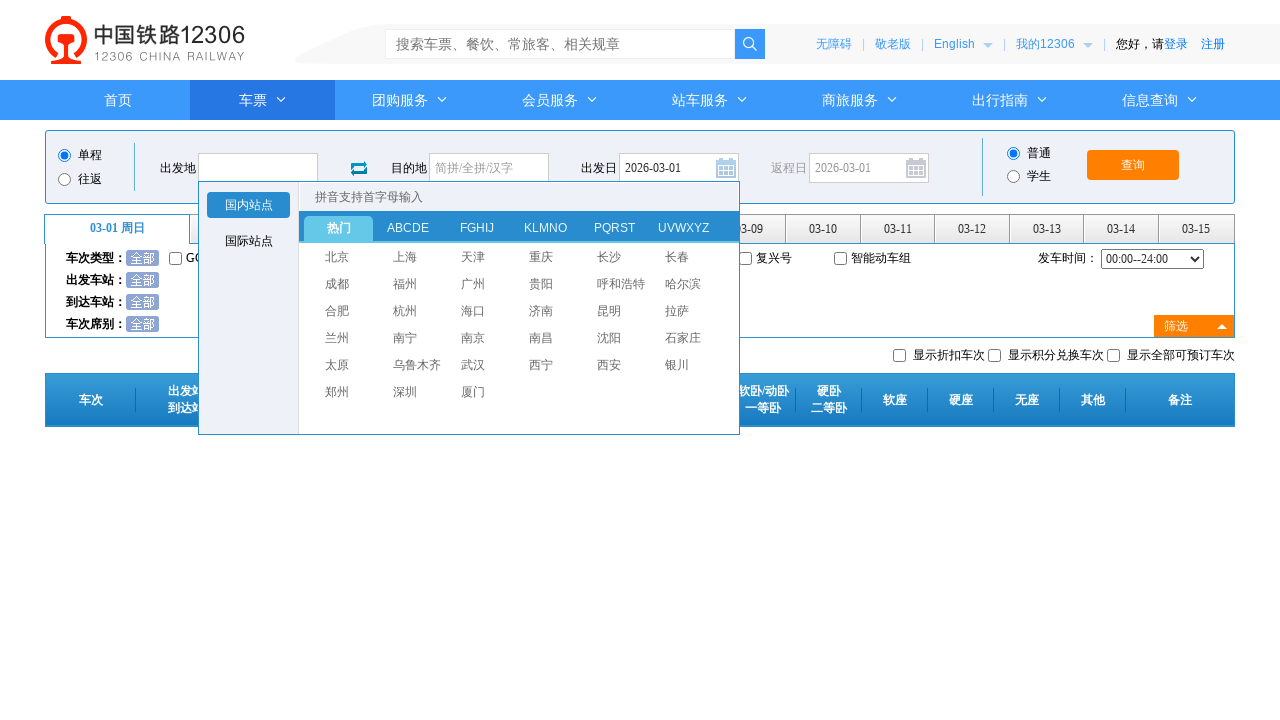

Filled departure station with '南京南' (Nanjing South) on #fromStationText
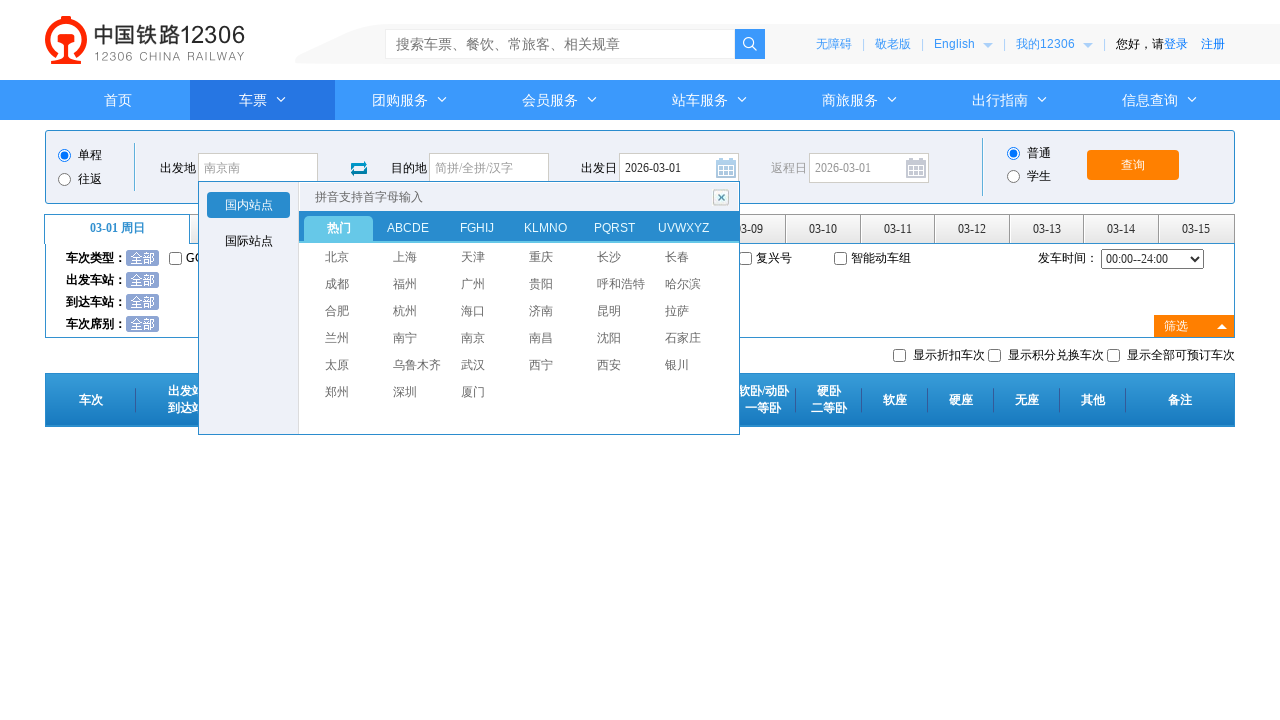

Pressed Enter to confirm departure station
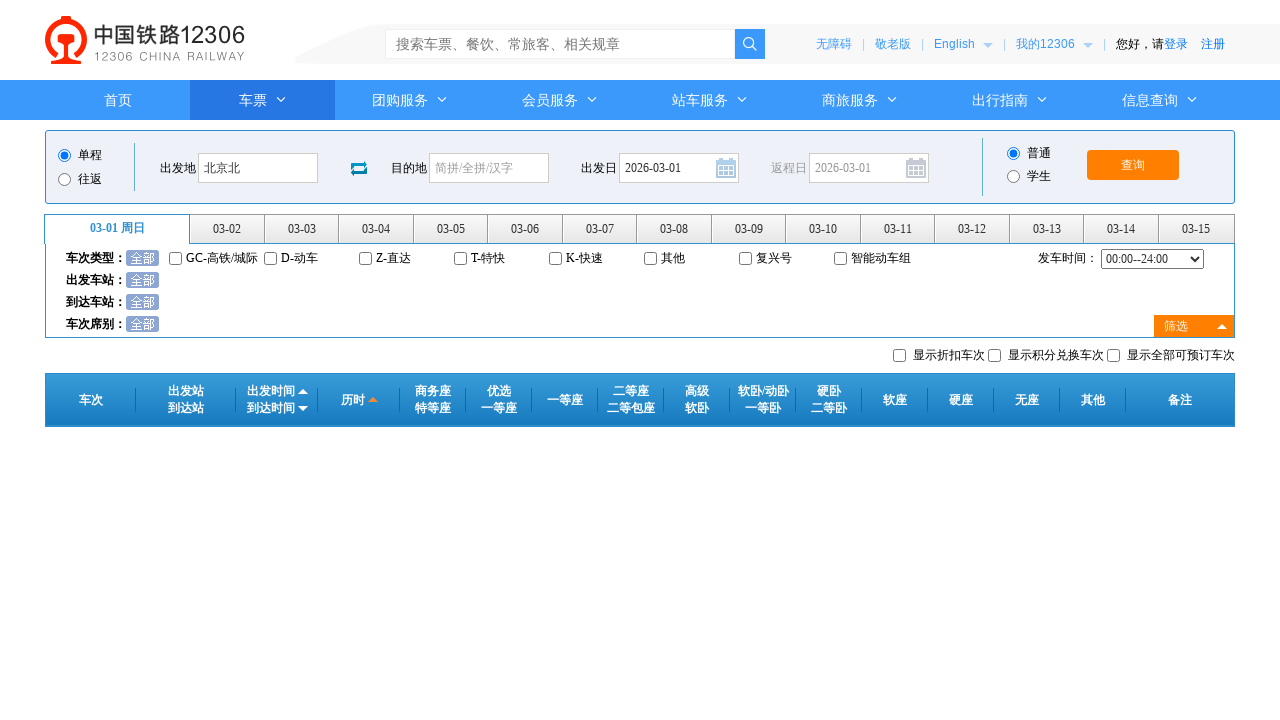

Clicked arrival station field at (489, 168) on #toStationText
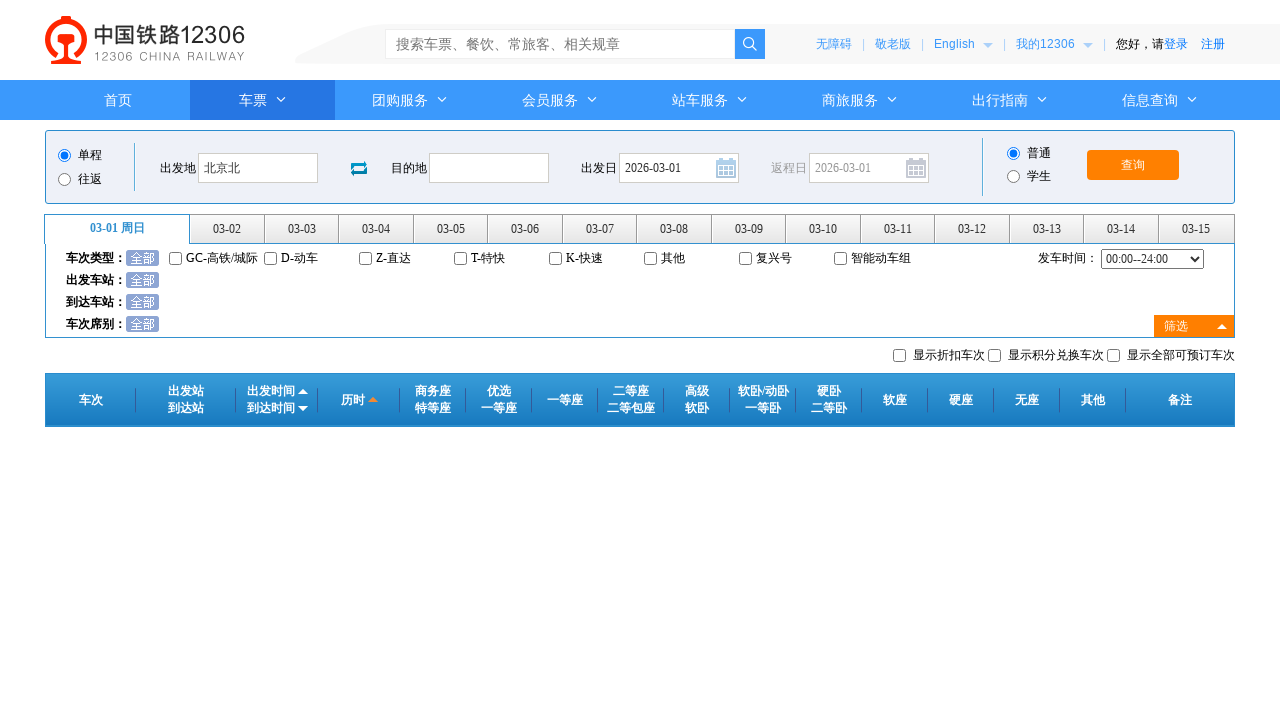

Filled arrival station with '杭州东' (Hangzhou East) on #toStationText
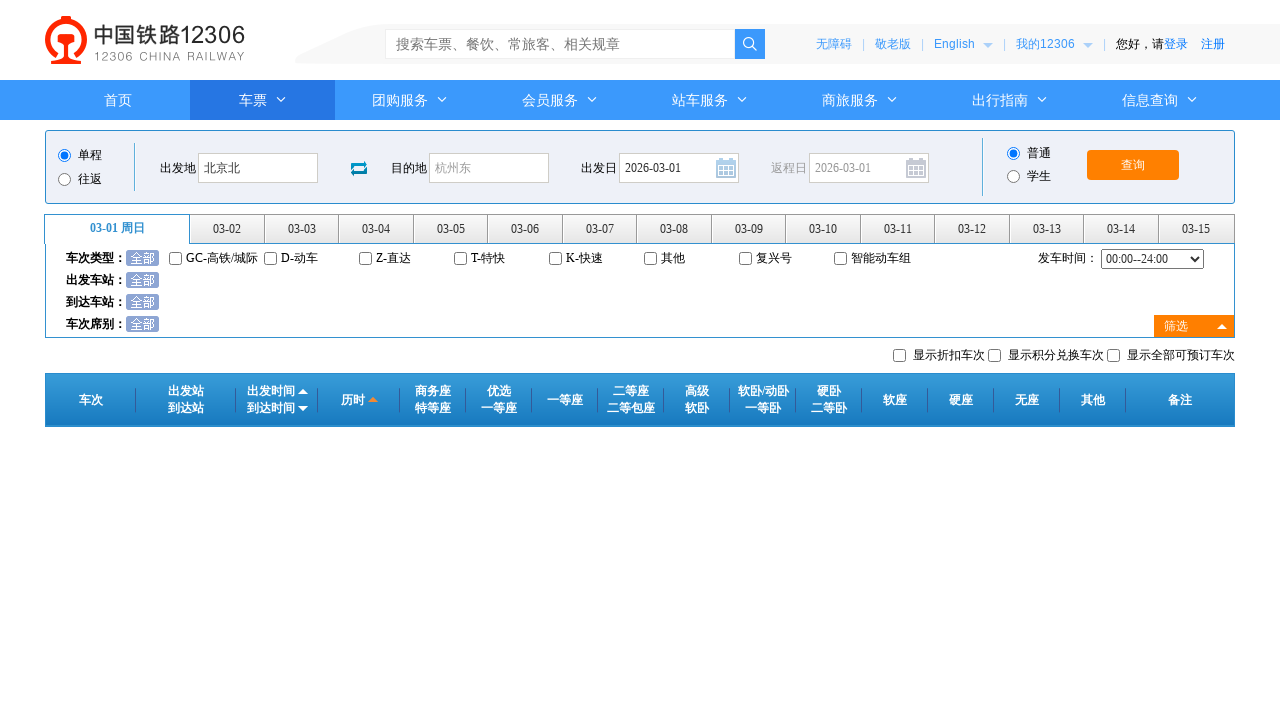

Pressed Enter to confirm arrival station
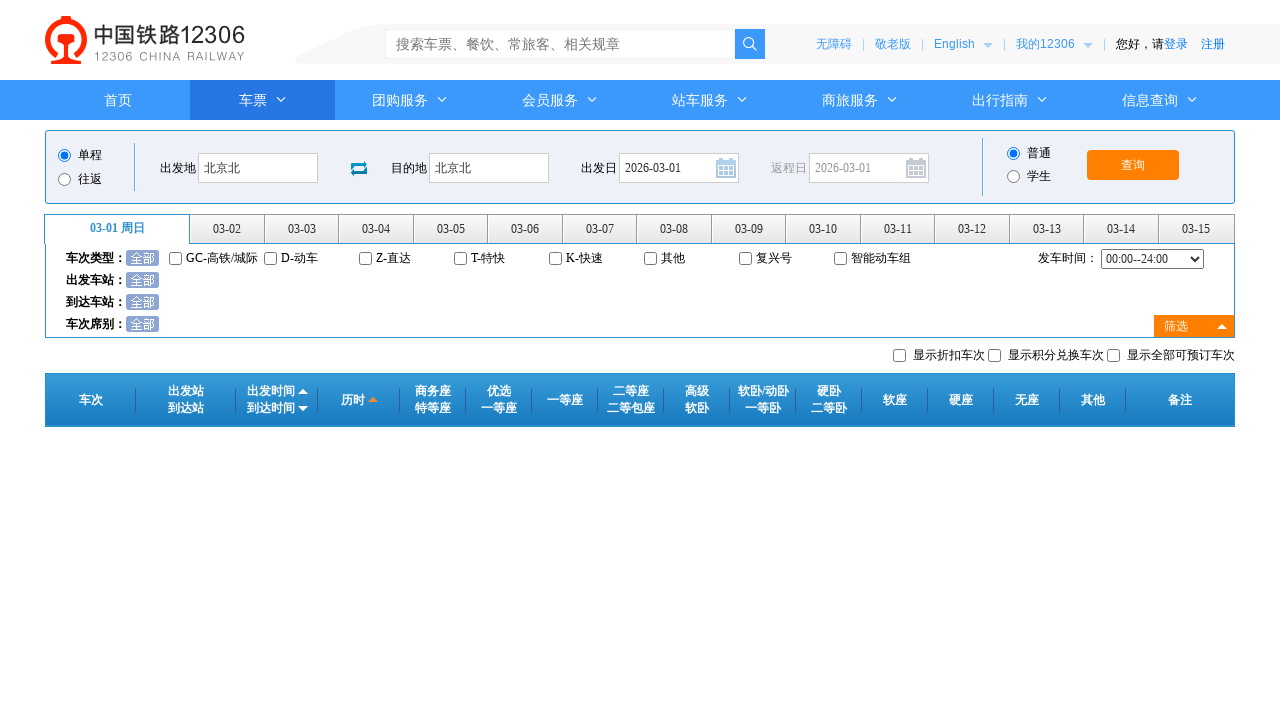

Selected time range '06:00--12:00' from dropdown on #cc_start_time
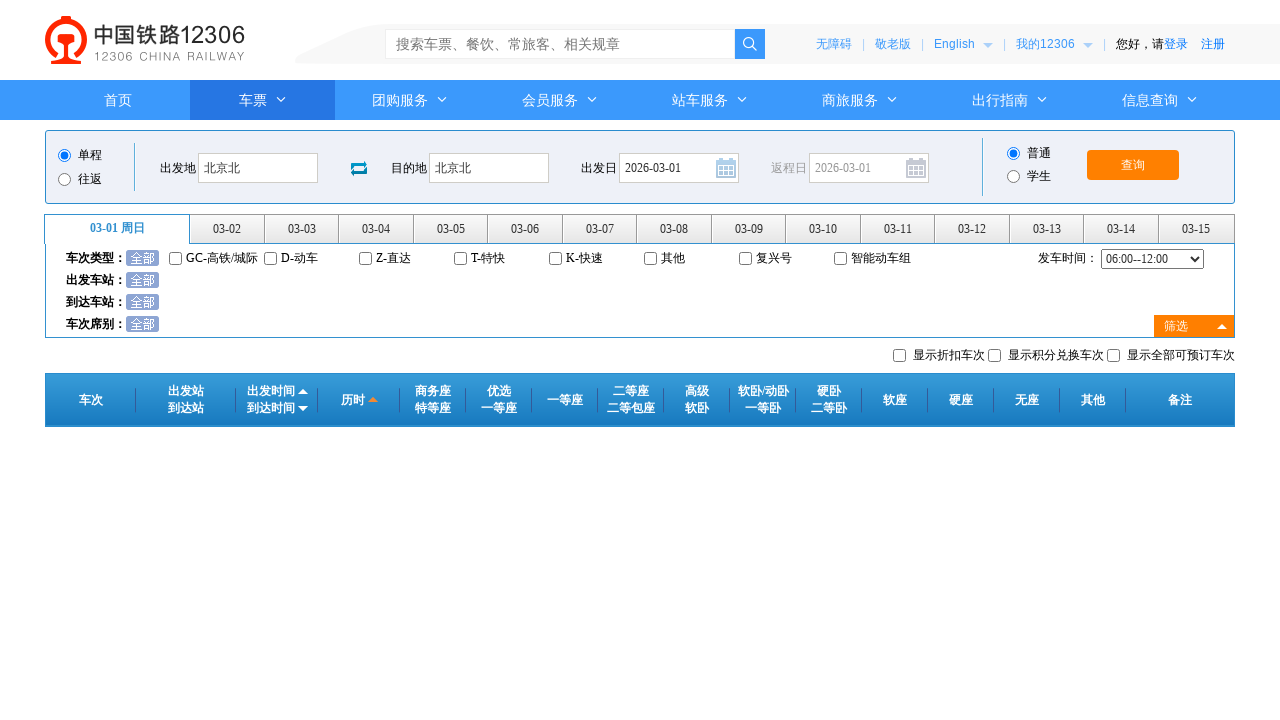

Selected second date range option at (228, 229) on #date_range > ul > li:nth-child(2)
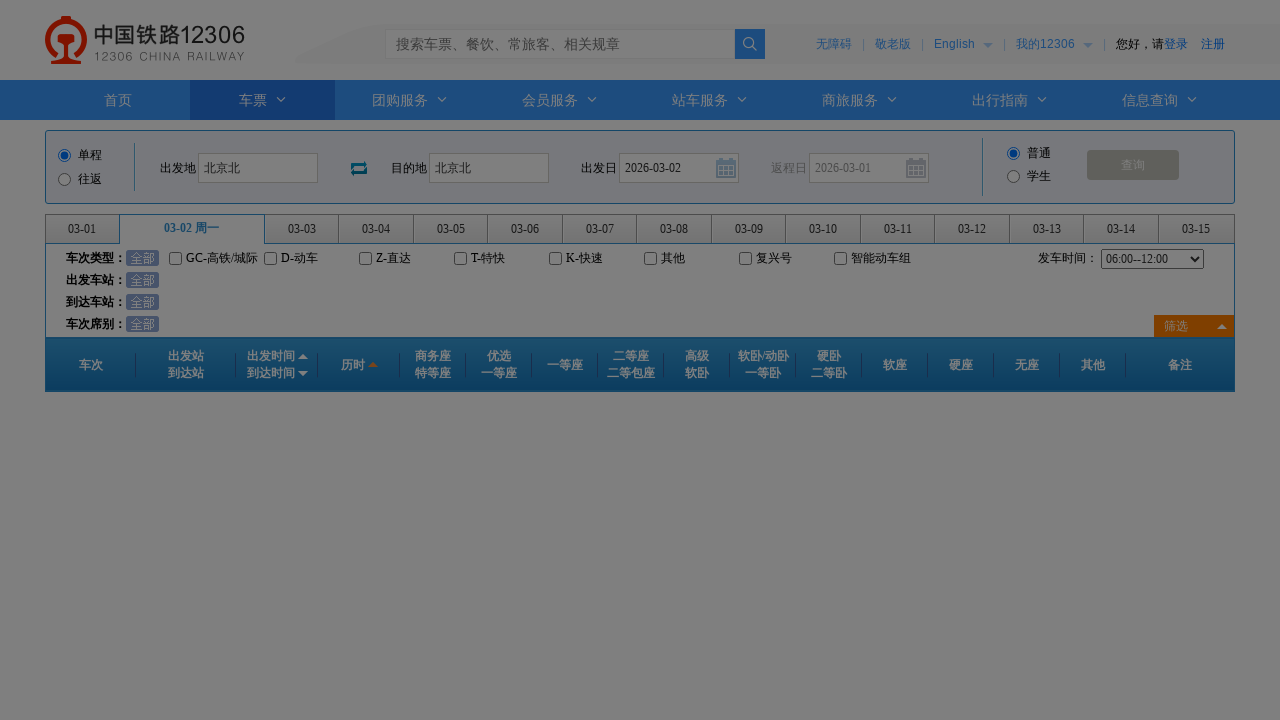

Waited 2 seconds (attempt 1/5)
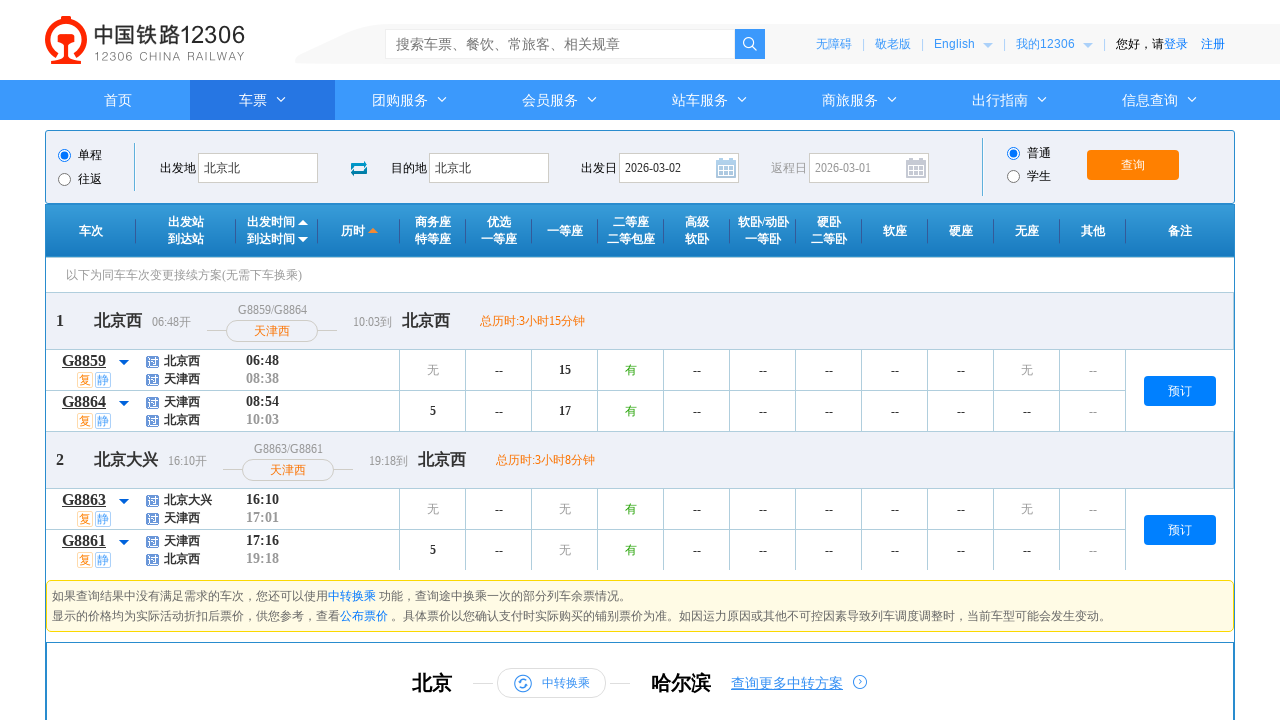

Queried search results table - found 13 rows
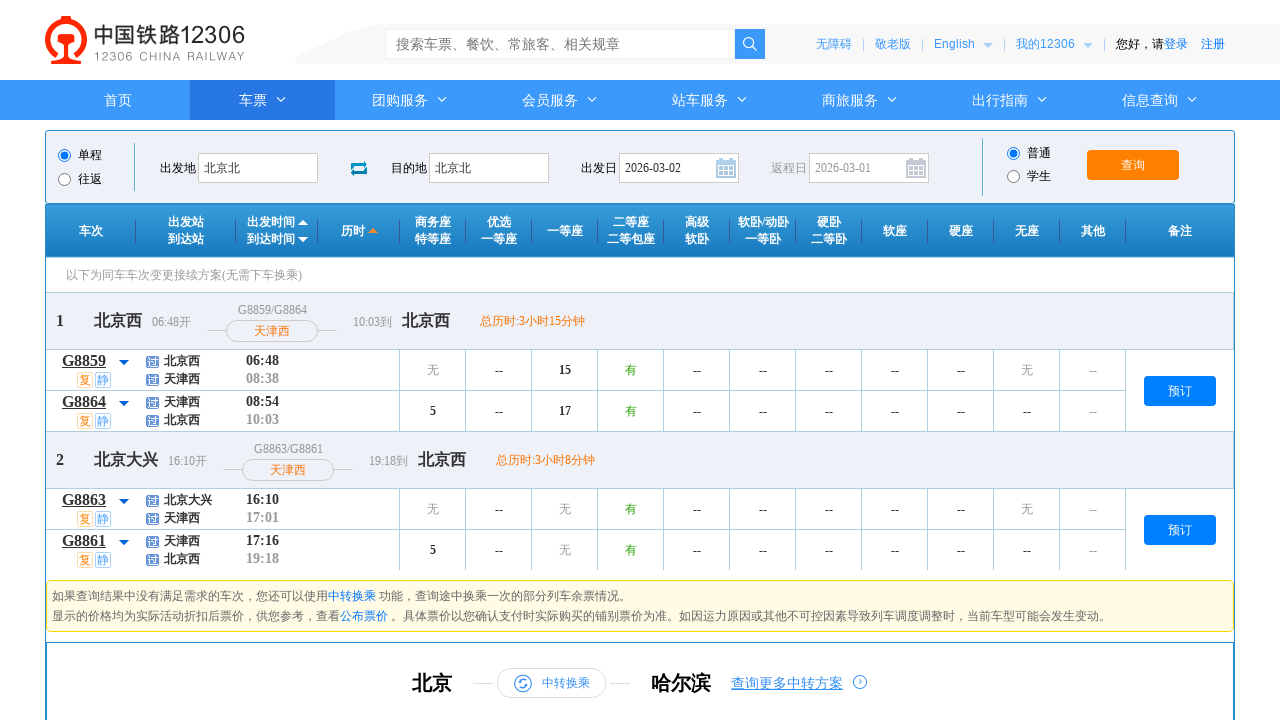

Verified train search results loaded successfully
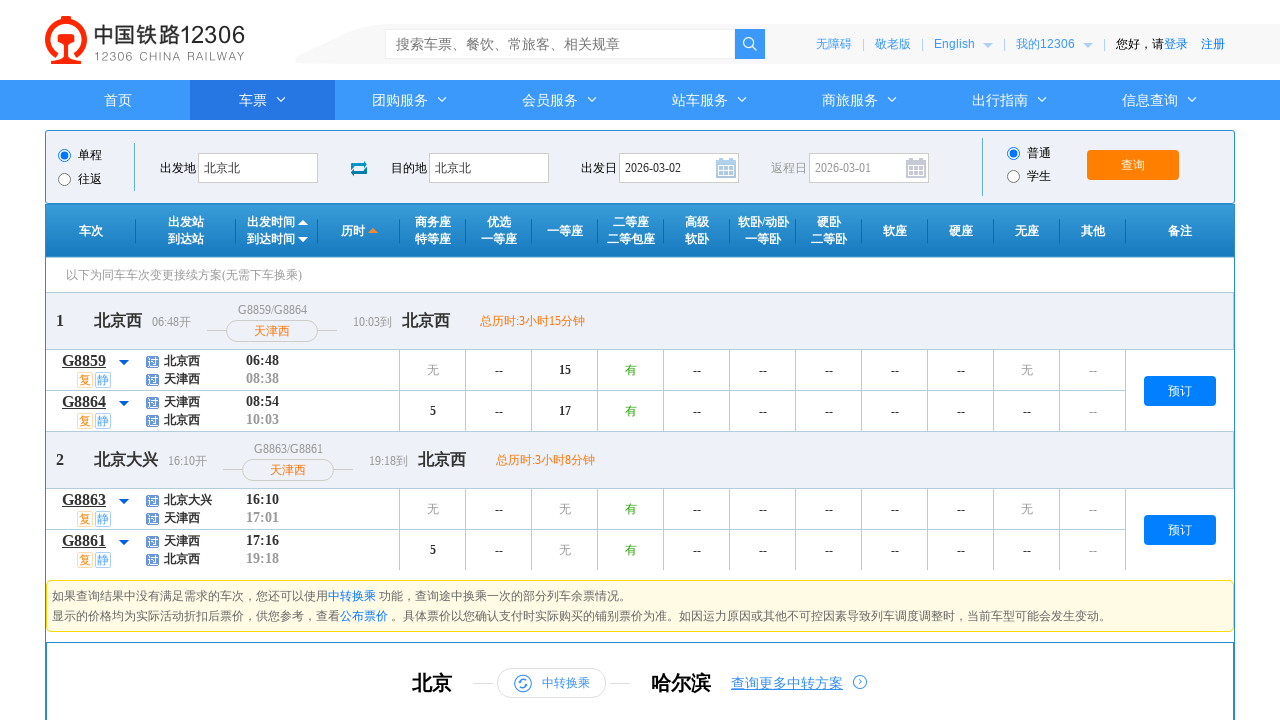

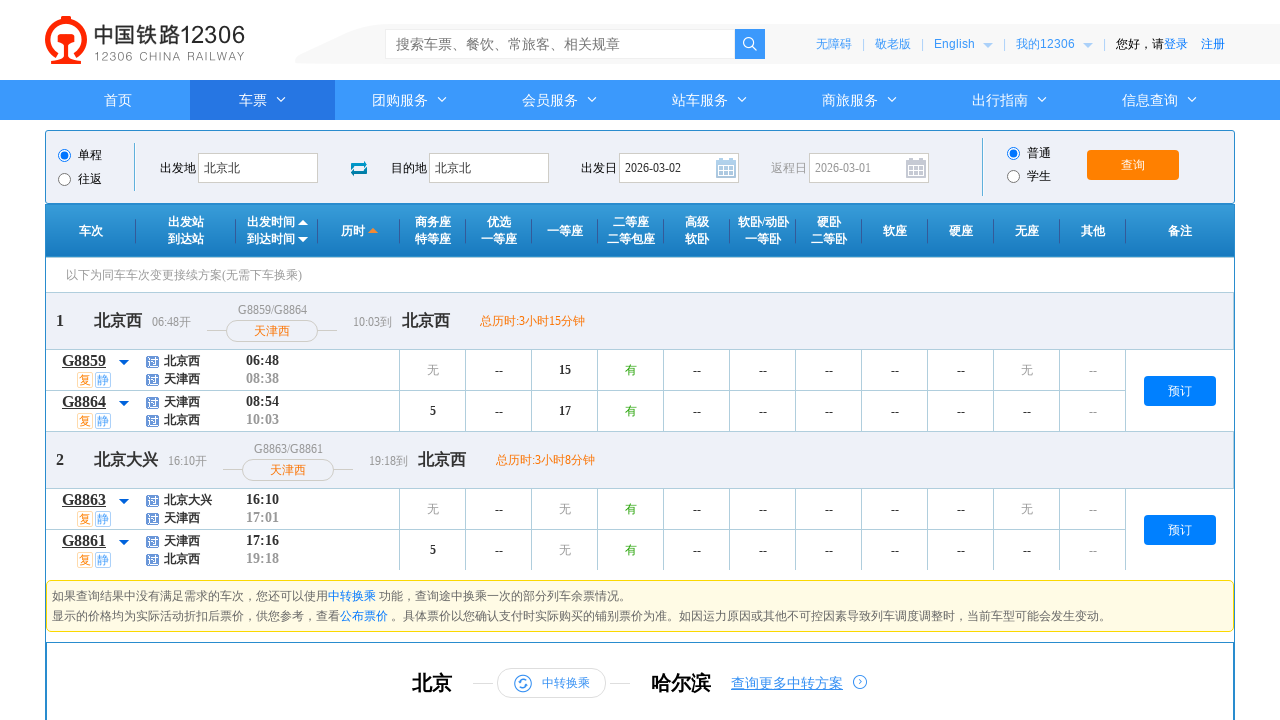